Tests multi-window handling by opening a new browser tab, navigating to a second site to retrieve a course name, switching back to the parent window, and entering that course name into a form field

Starting URL: https://rahulshettyacademy.com/angularpractice/

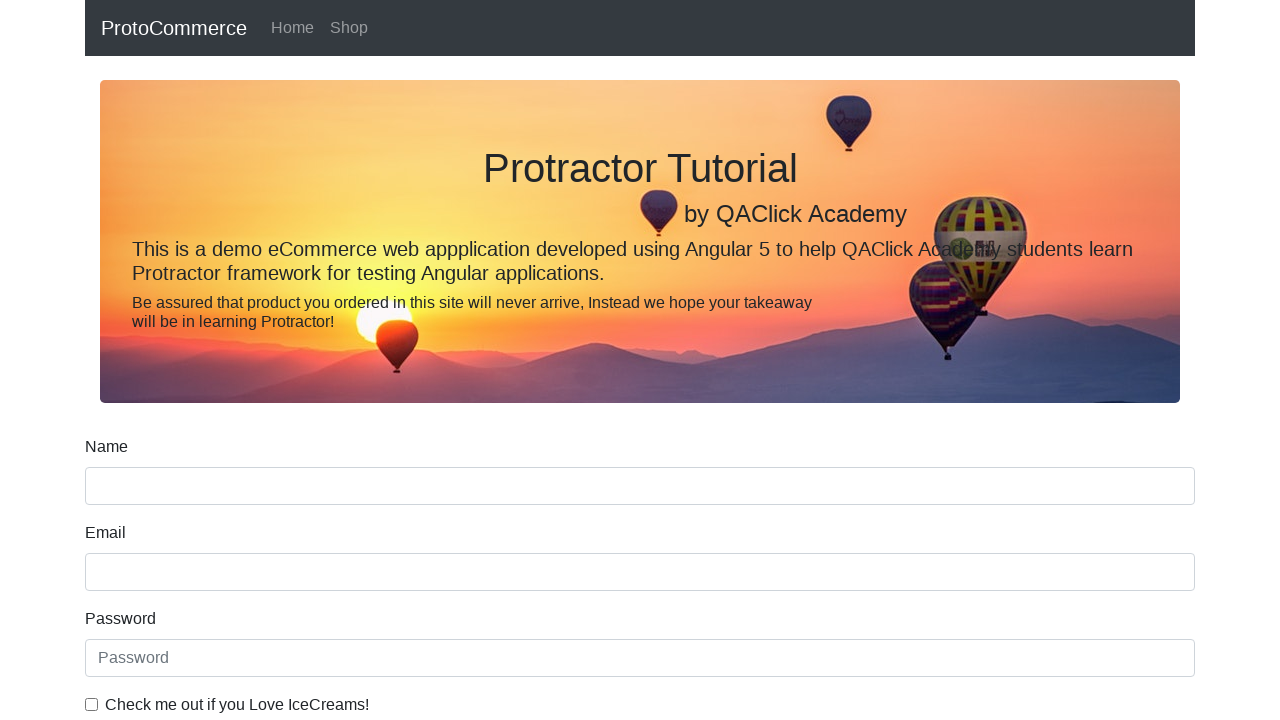

Opened a new browser tab
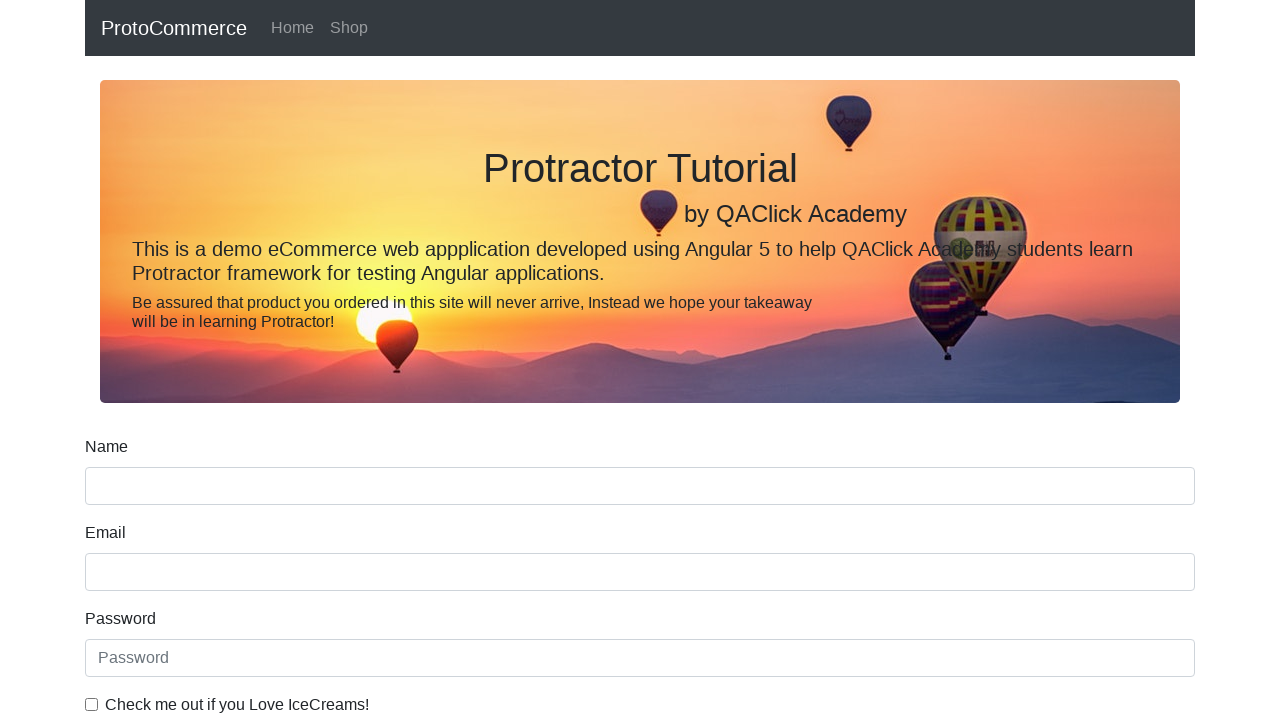

Navigated to https://rahulshettyacademy.com/ in the new tab
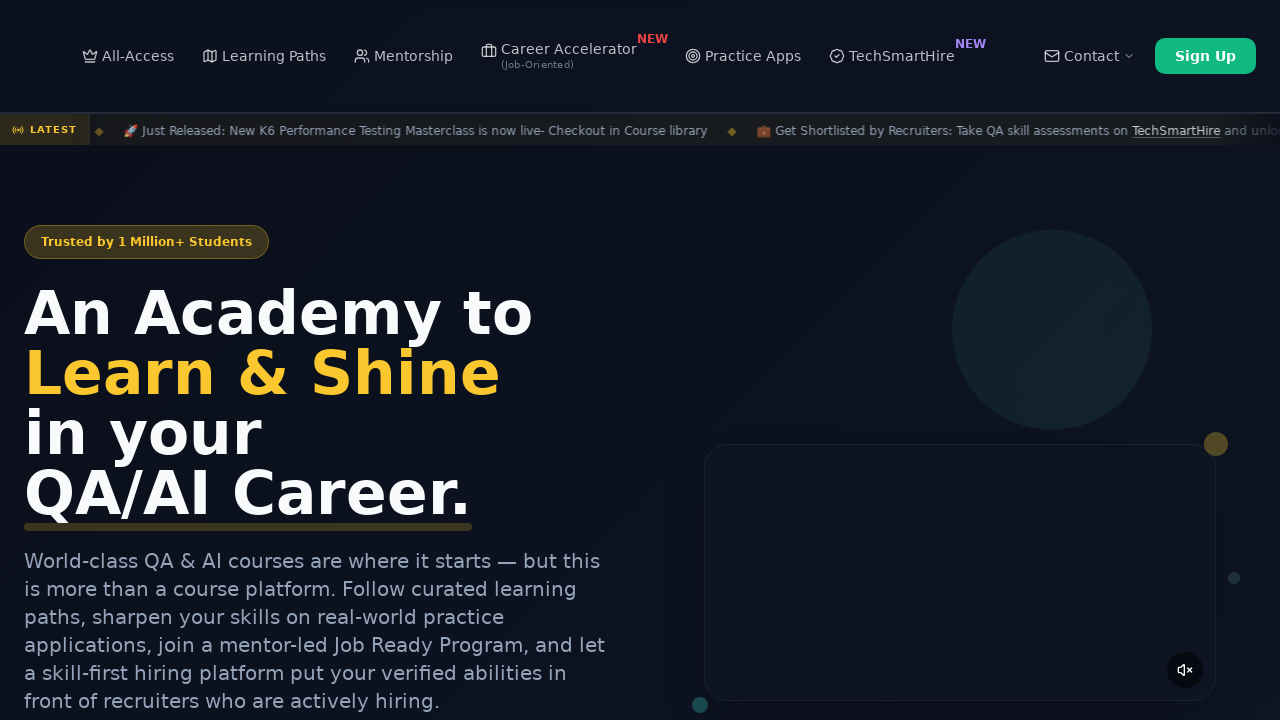

Located course links in the new tab
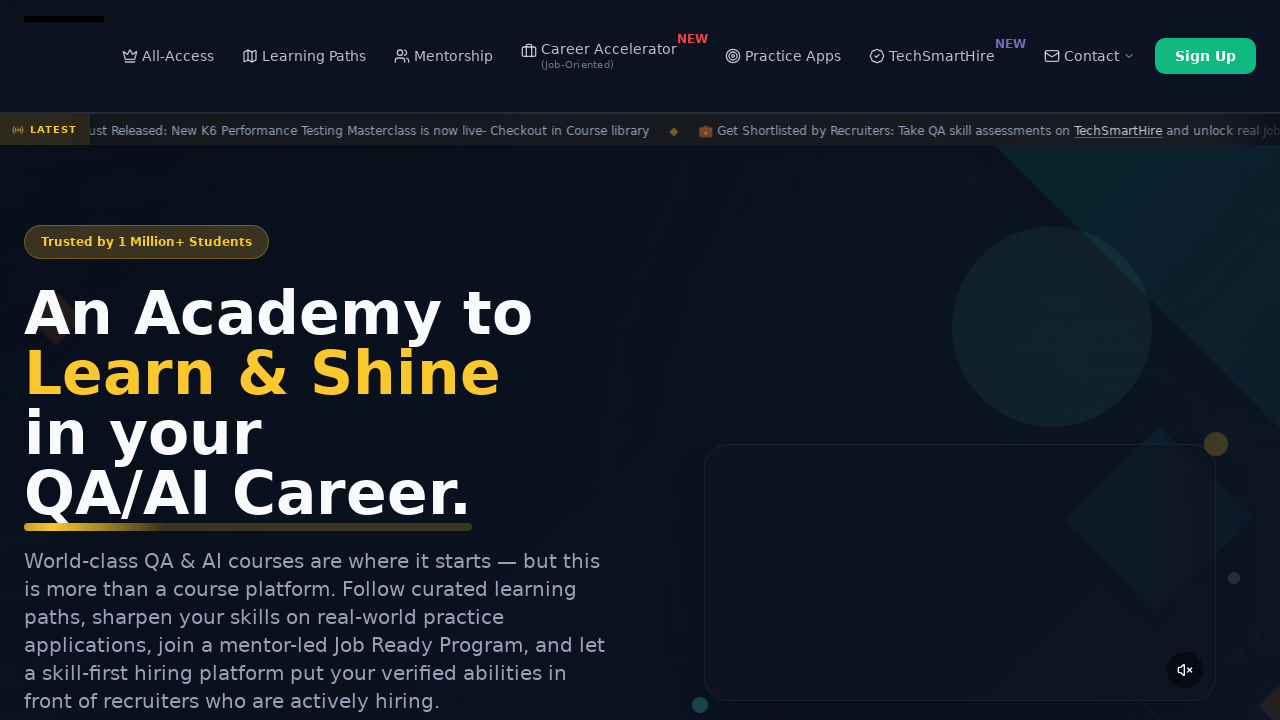

Retrieved course name from second matching link: Playwright Testing
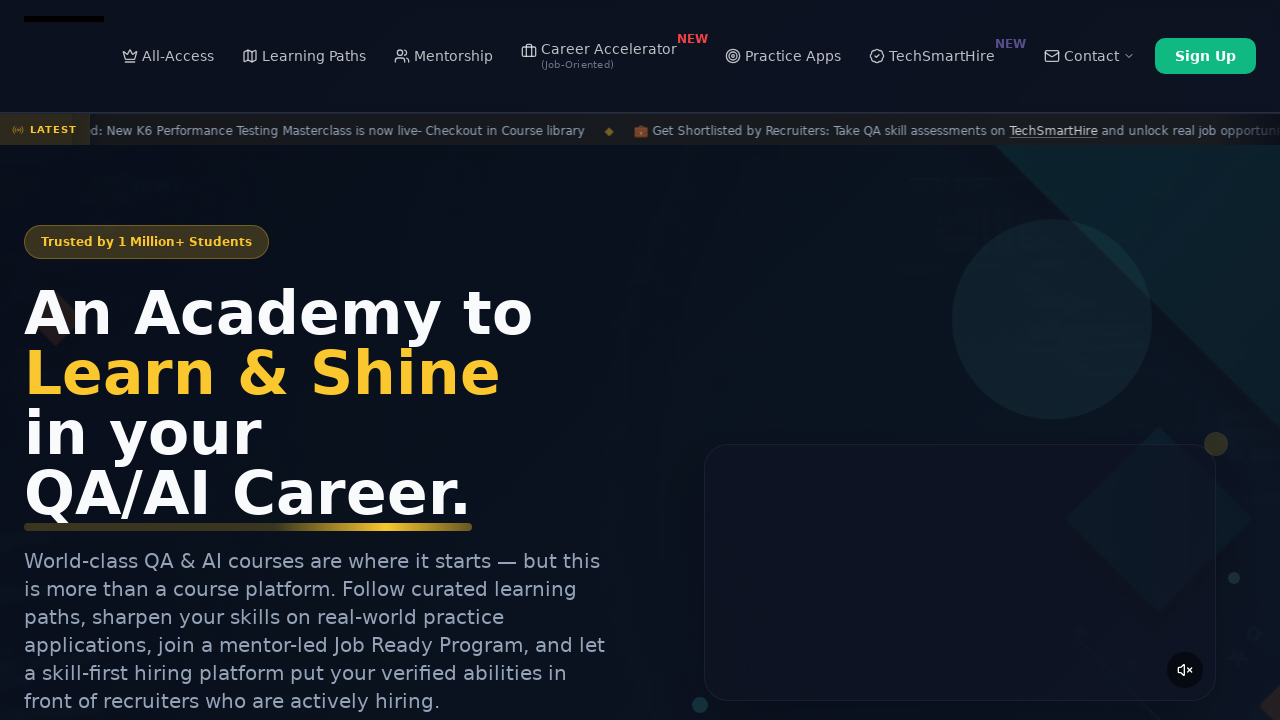

Filled name field with retrieved course name: Playwright Testing on input[name='name']
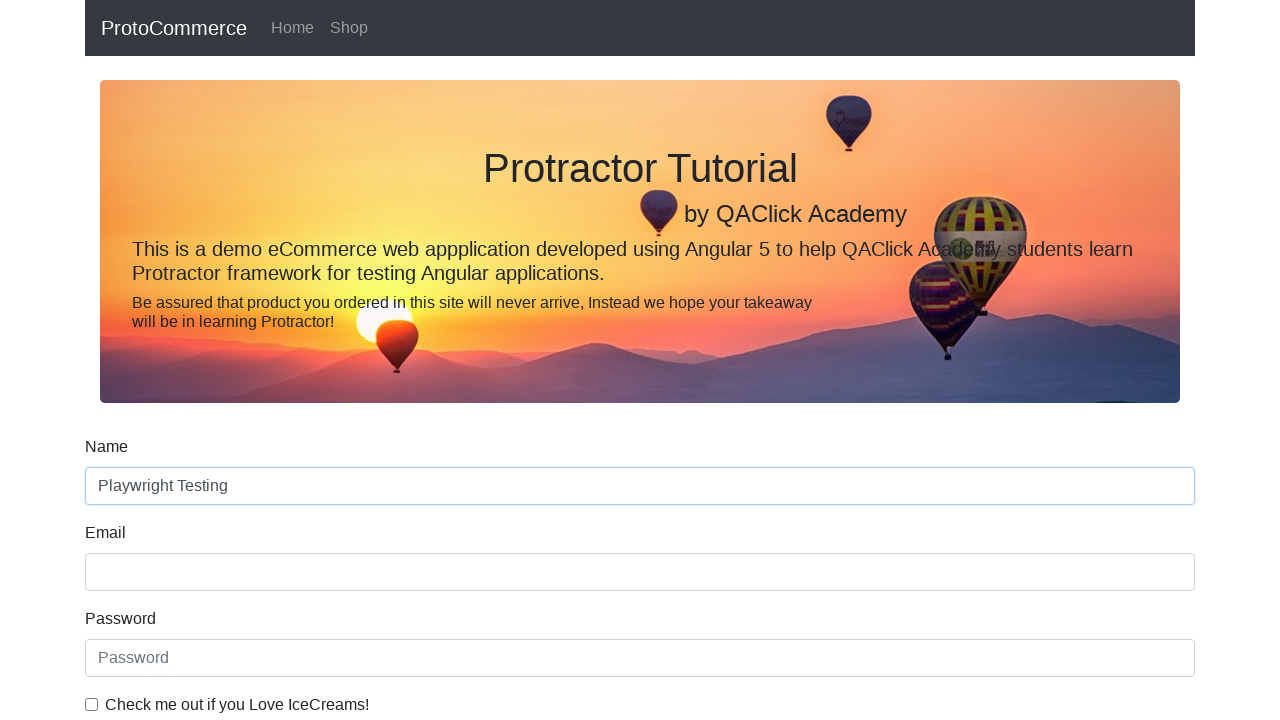

Waited 500ms to verify input was filled
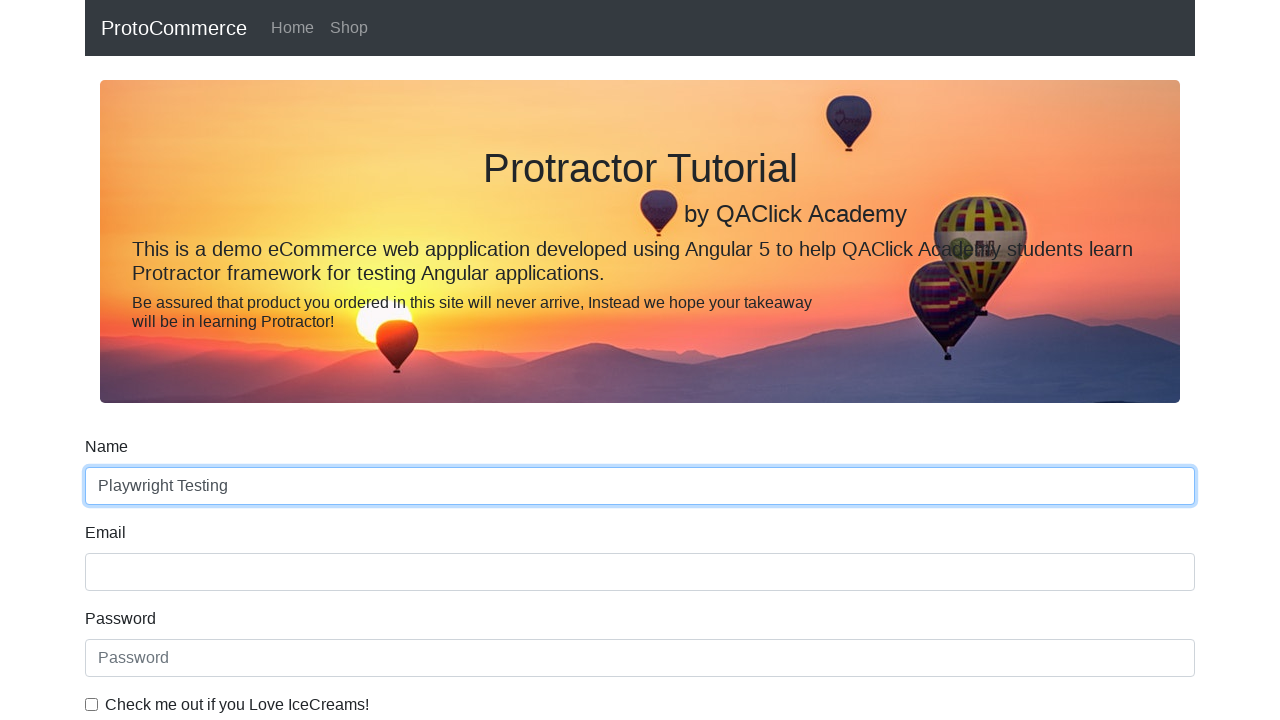

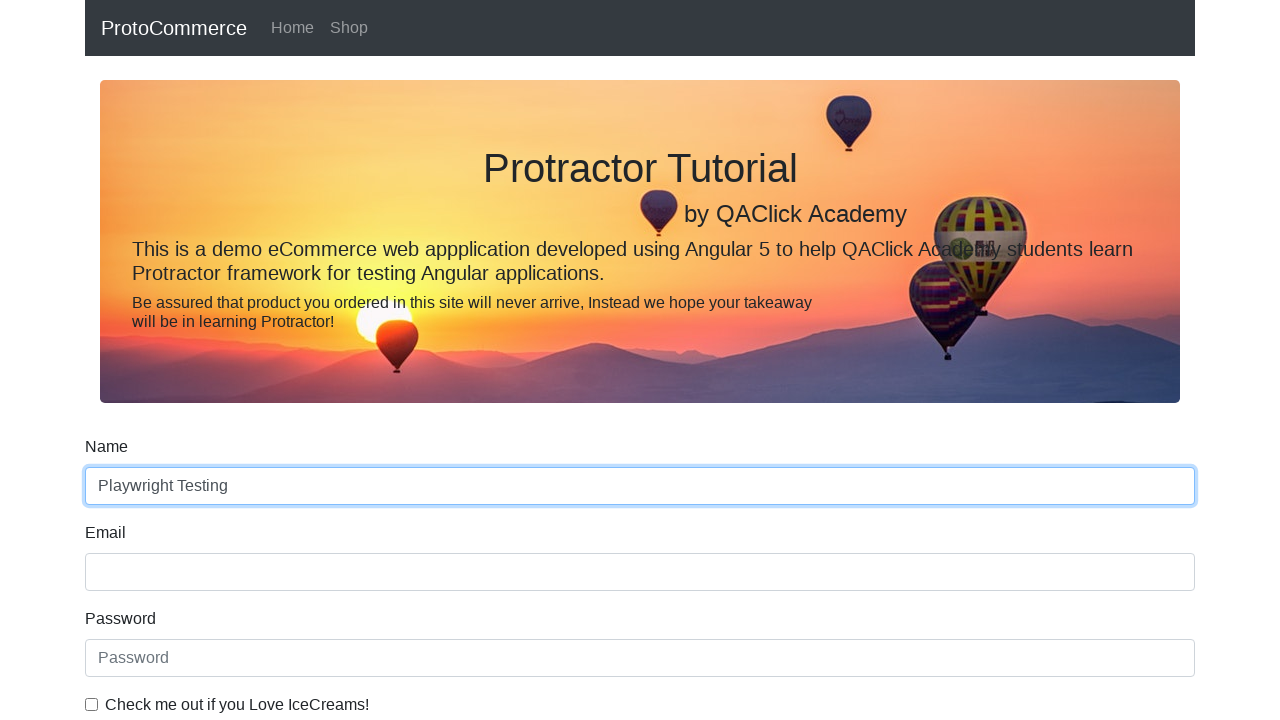